Navigates to JPL Space page and clicks the full image button to view the featured image

Starting URL: https://data-class-jpl-space.s3.amazonaws.com/JPL_Space/index.html

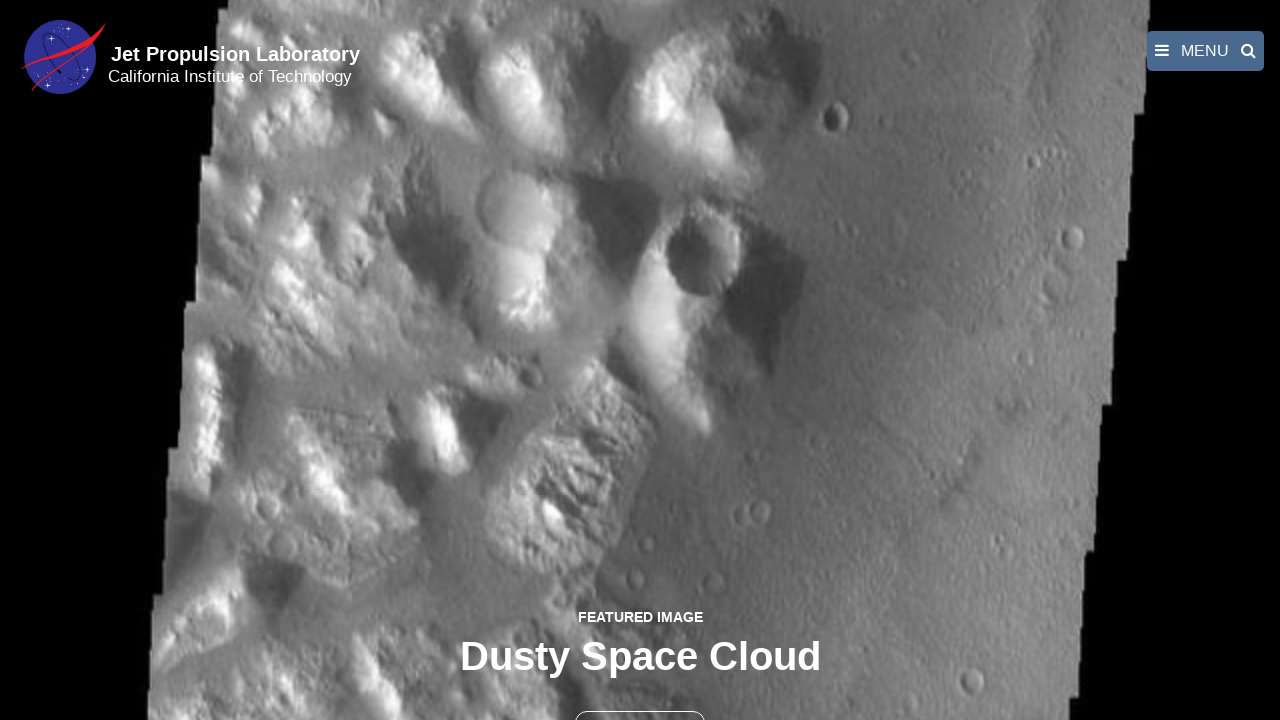

Navigated to JPL Space page
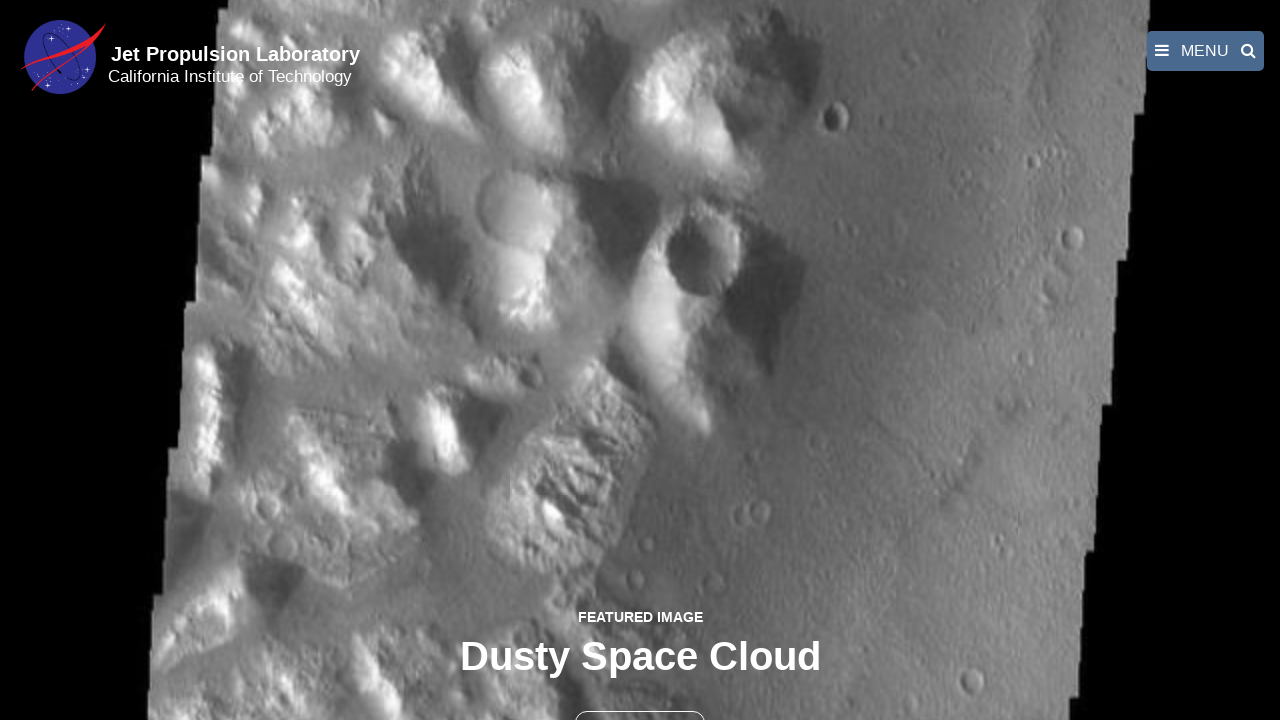

Clicked the full image button to view featured image at (640, 699) on button >> nth=1
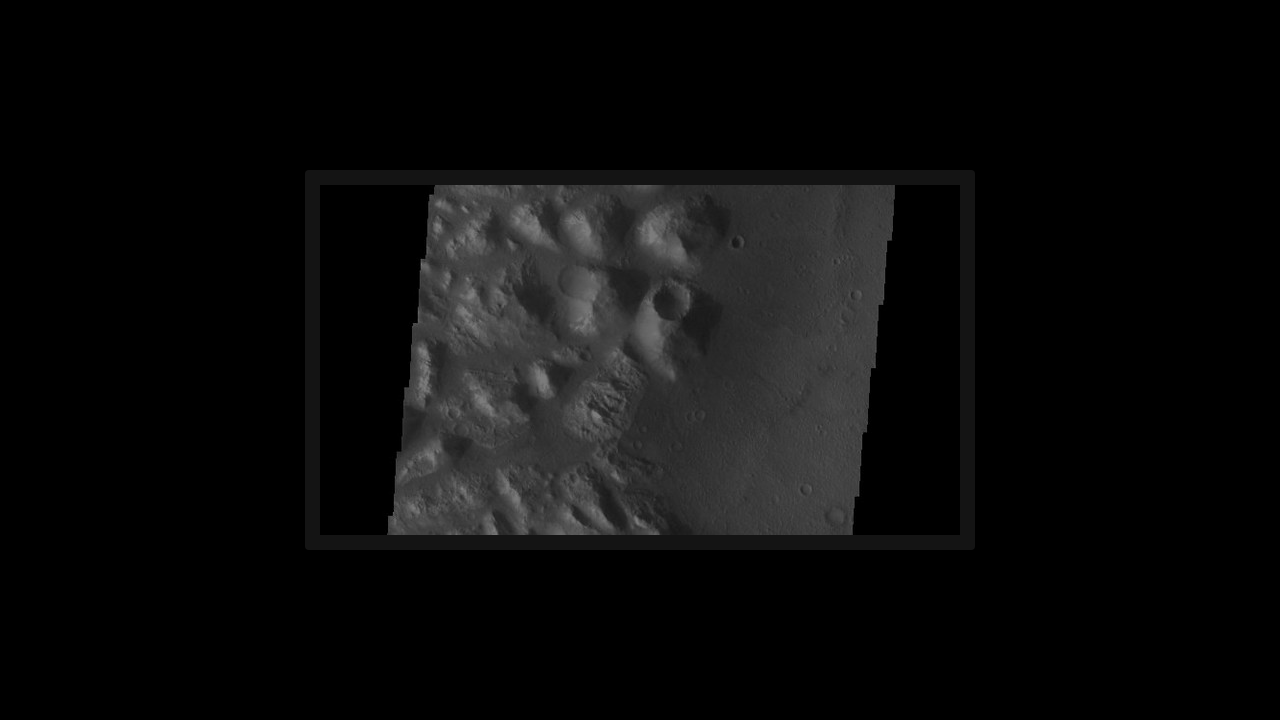

Full-size image loaded in lightbox
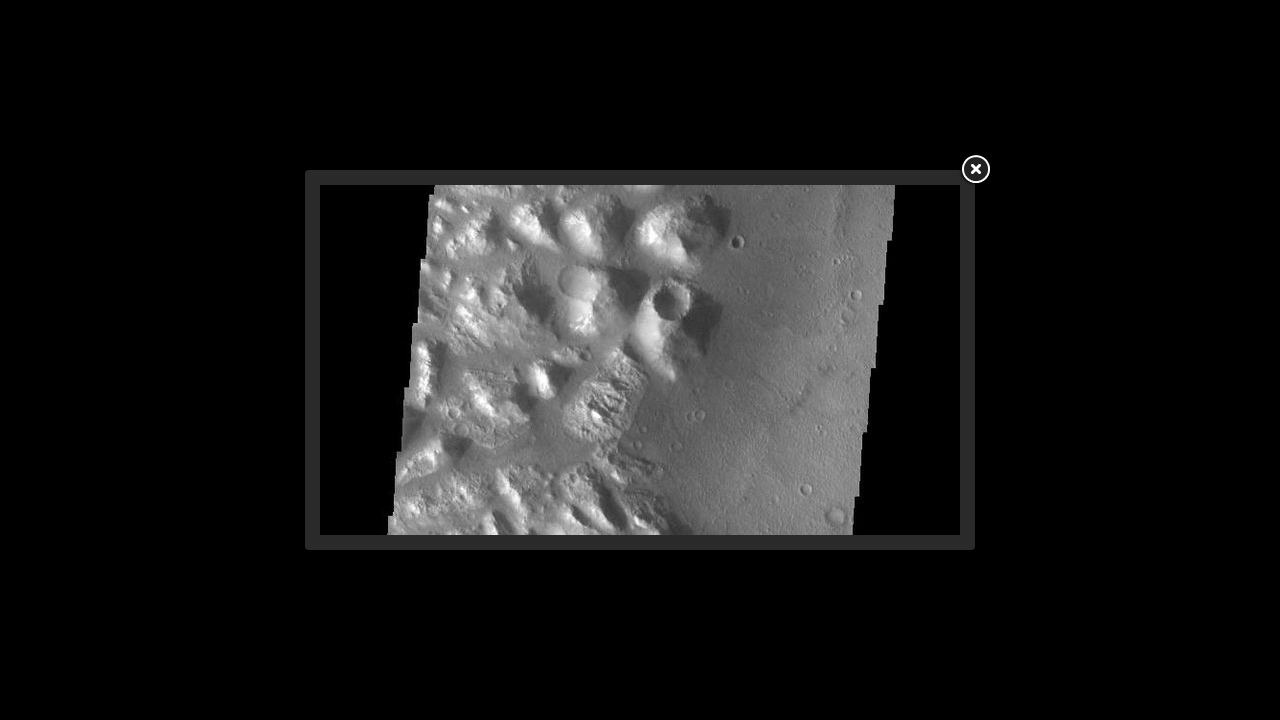

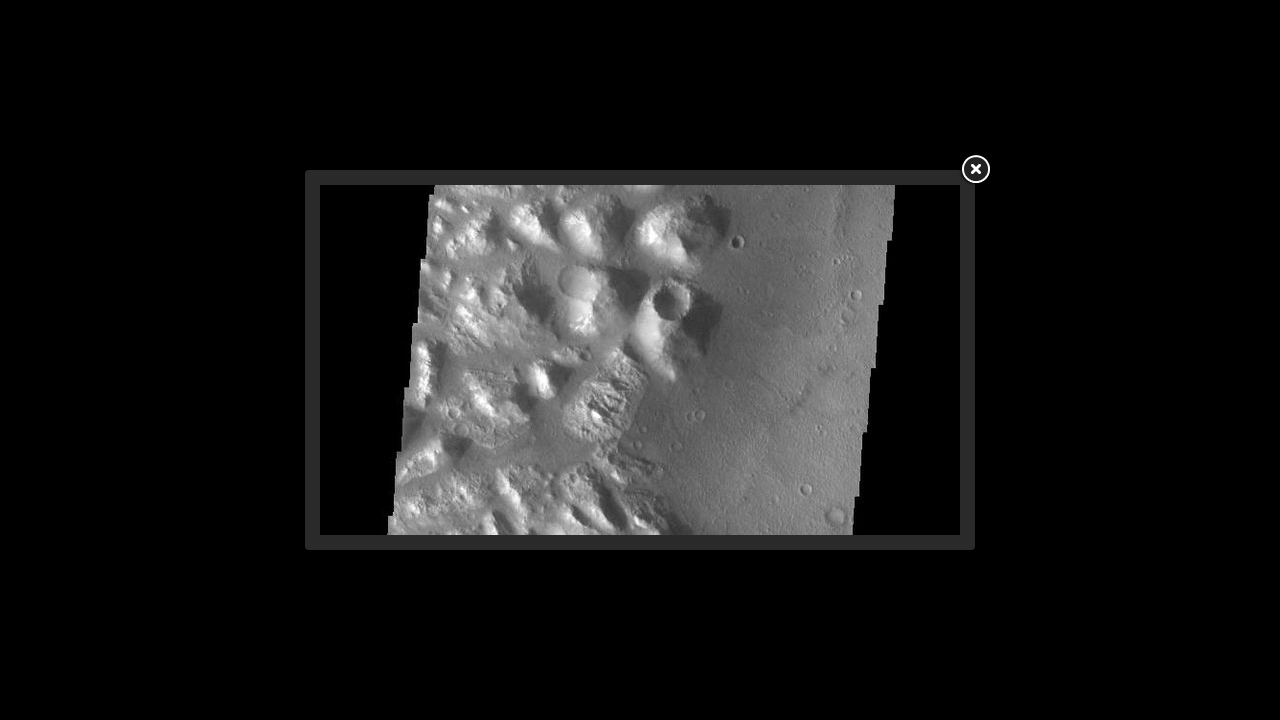